Tests browser alert handling by filling a name field, triggering an alert and accepting it, then triggering a confirm dialog and dismissing it

Starting URL: https://rahulshettyacademy.com/AutomationPractice/

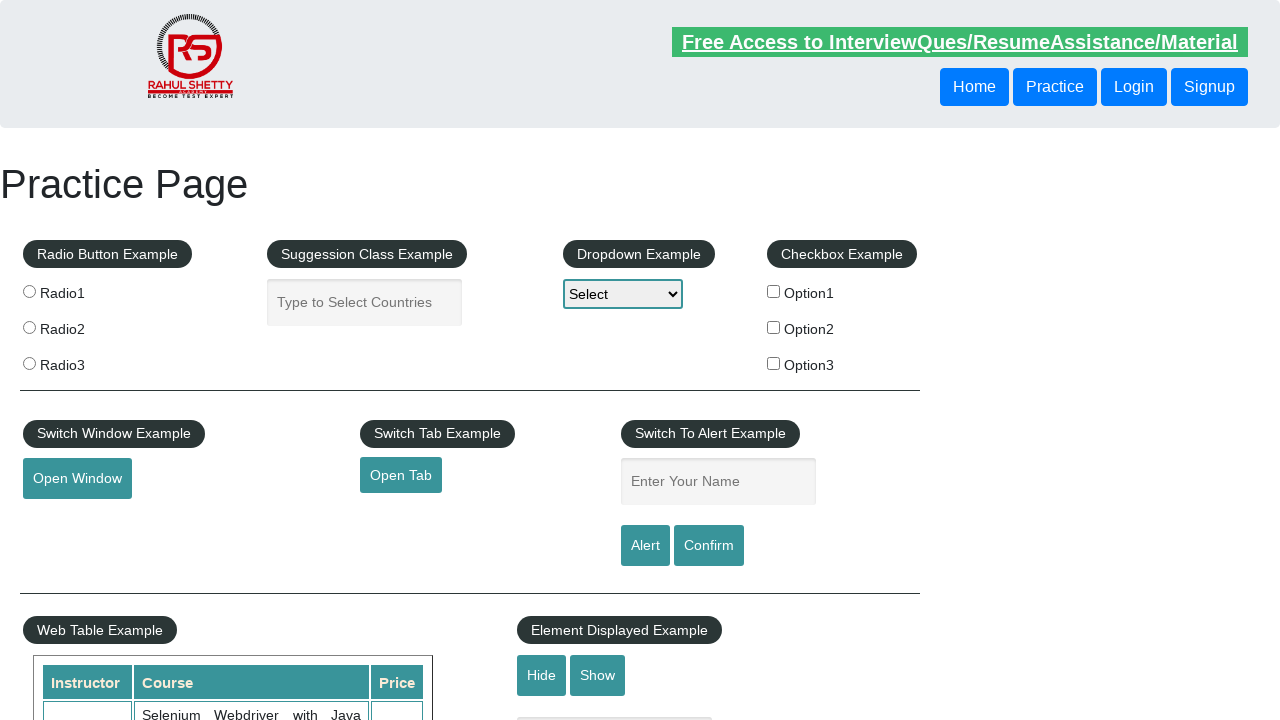

Filled name field with 'Rahul' on #name
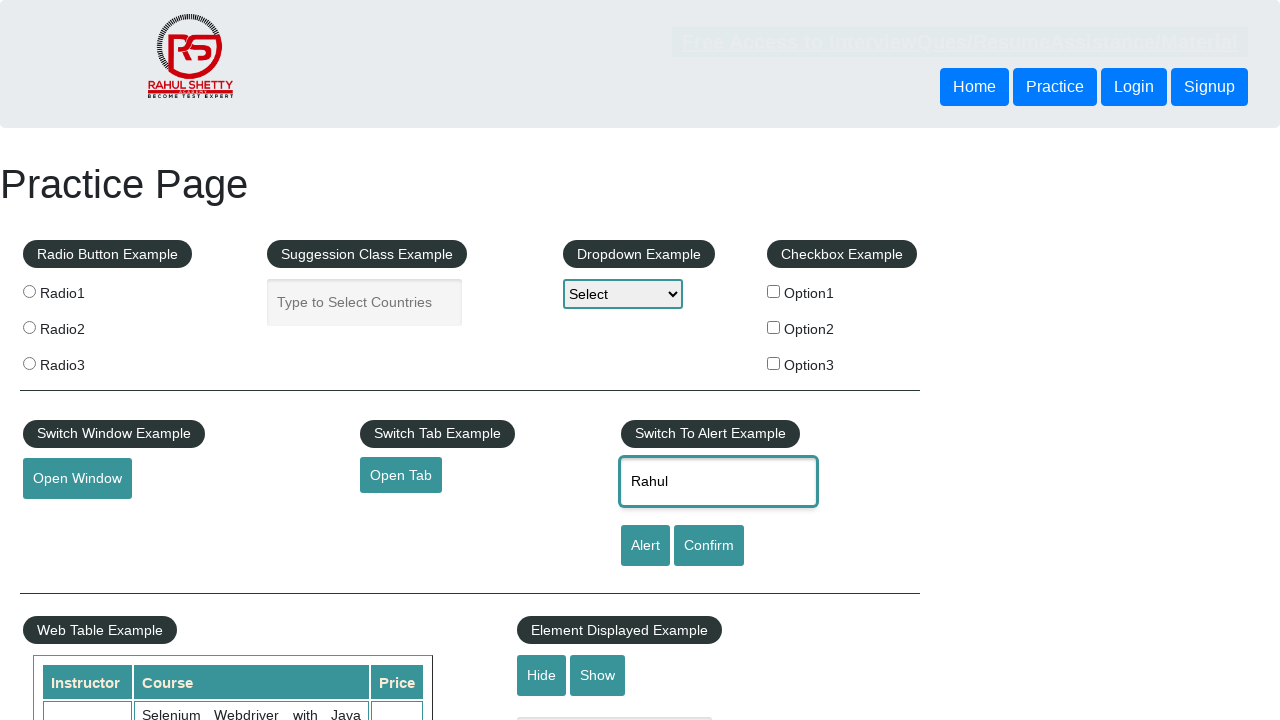

Clicked alert button to trigger alert at (645, 546) on [id='alertbtn']
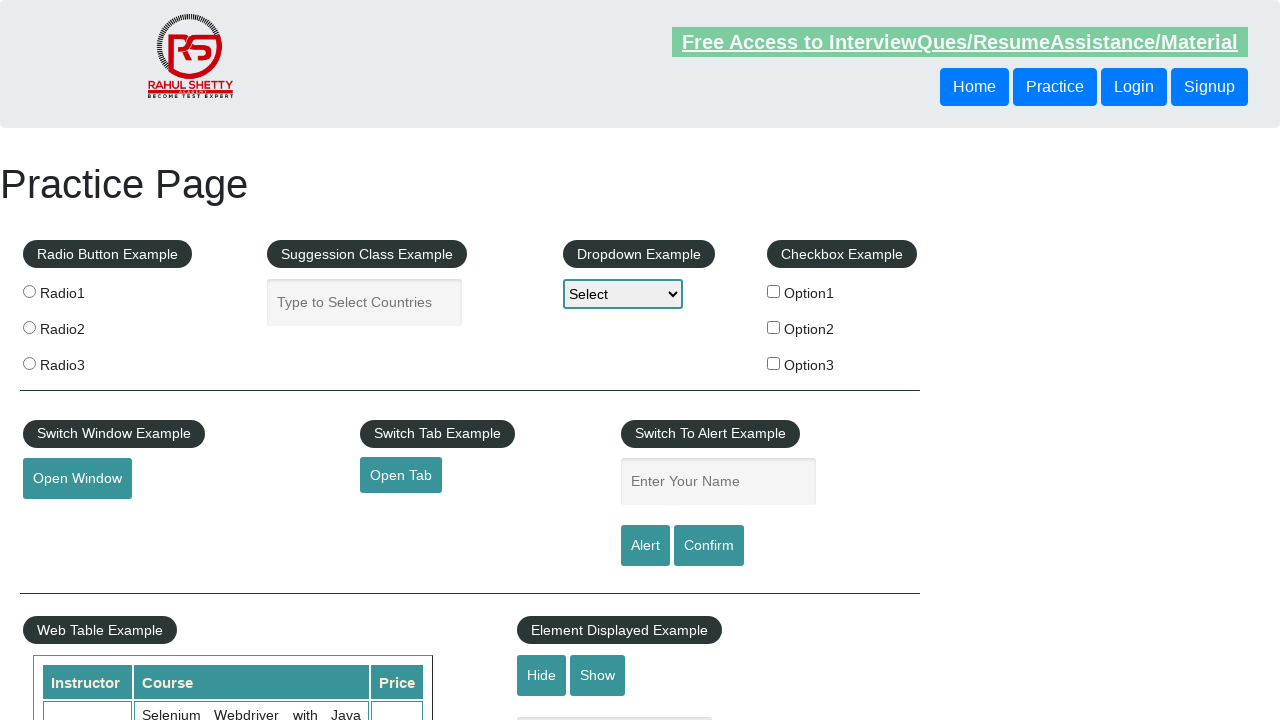

Set up dialog handler and accepted alert
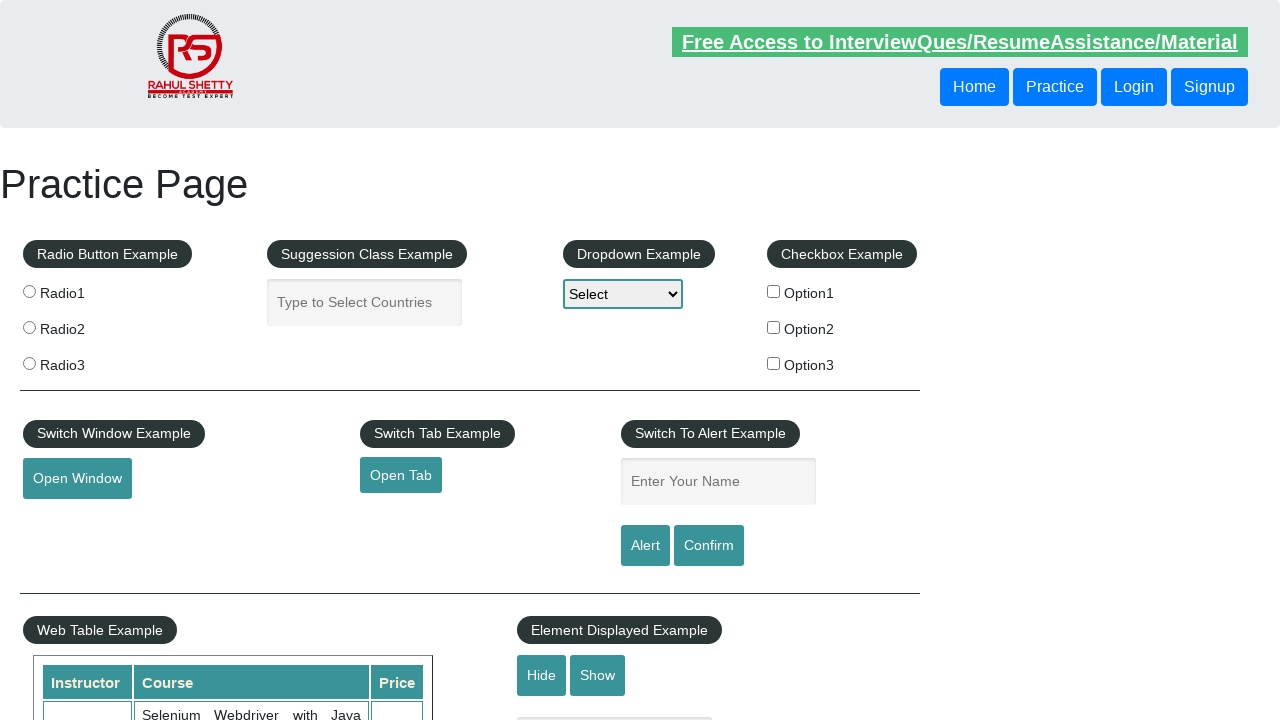

Clicked confirm button to trigger confirm dialog at (709, 546) on #confirmbtn
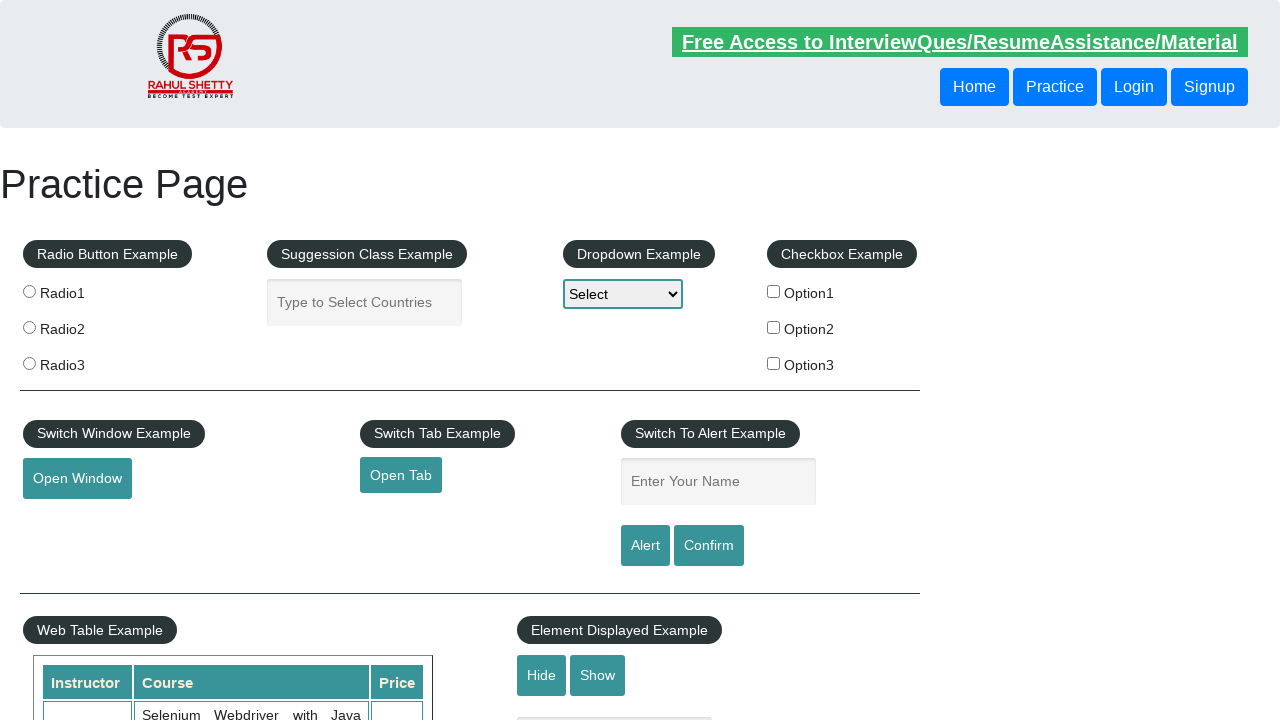

Set up dialog handler to dismiss confirm dialog
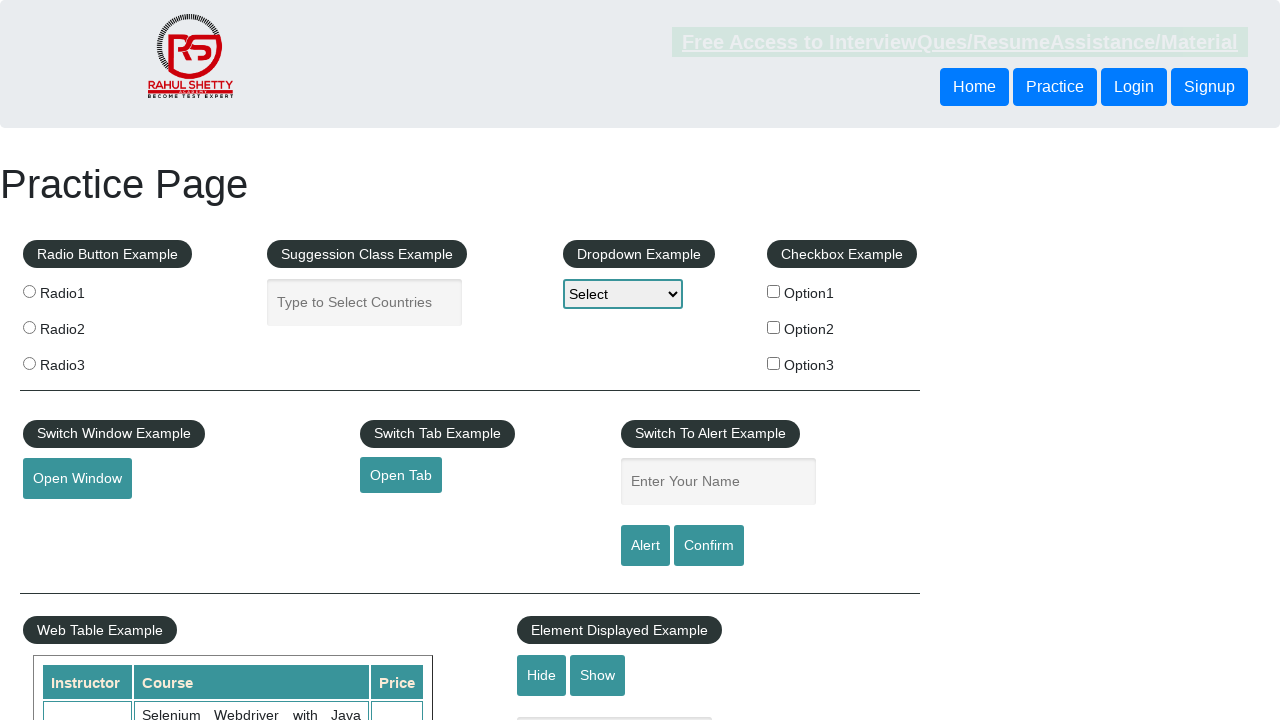

Clicked confirm button again and dismissed the confirm dialog at (709, 546) on #confirmbtn
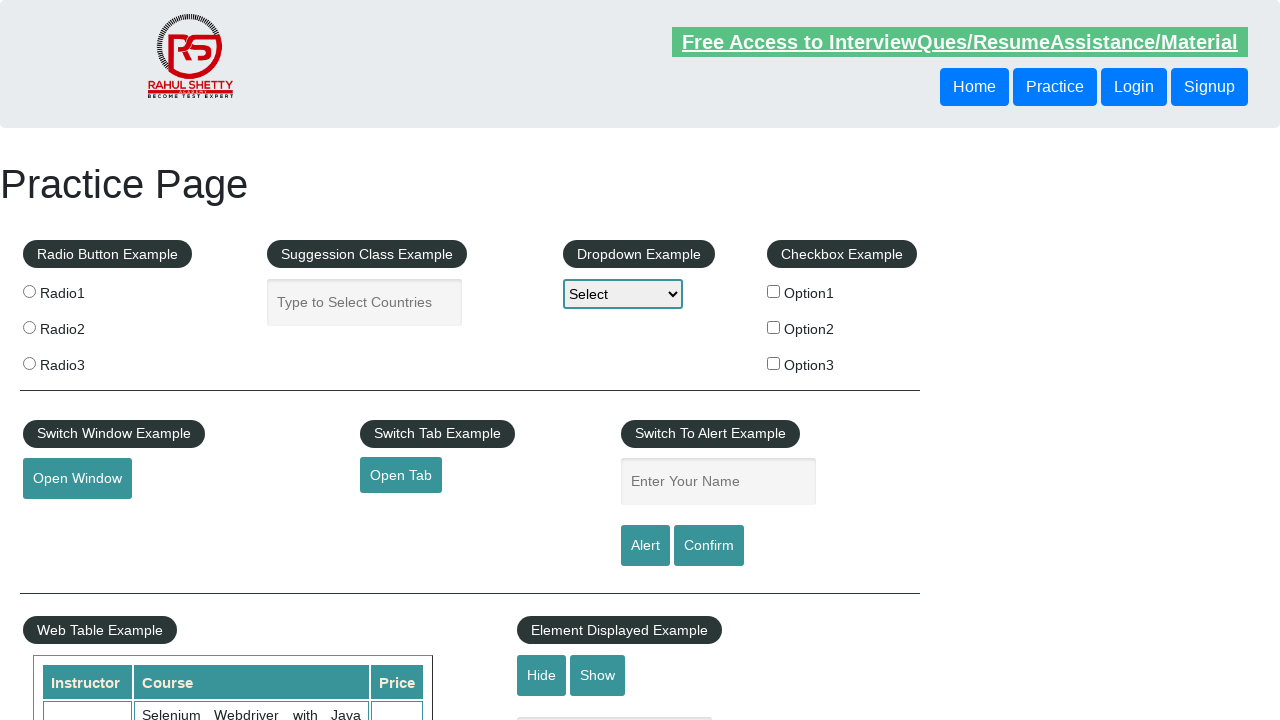

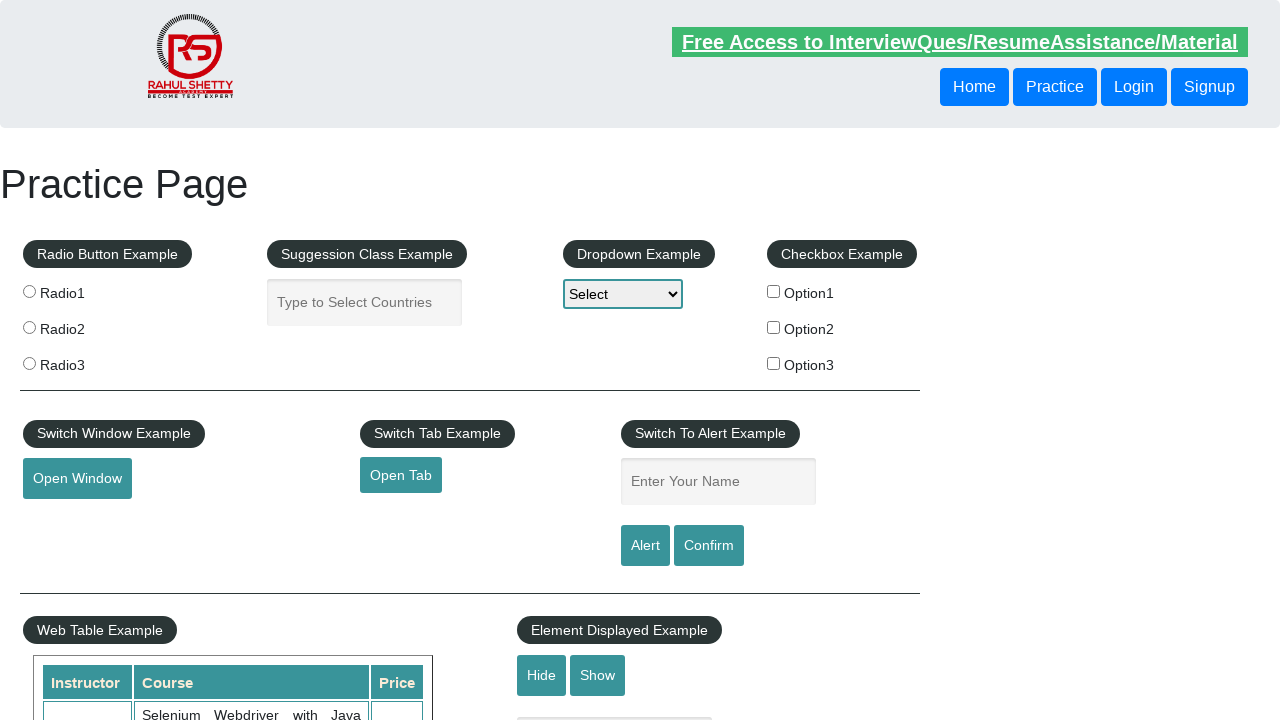